Tests clicking the News link in the floating menu

Starting URL: https://the-internet.herokuapp.com/floating_menu

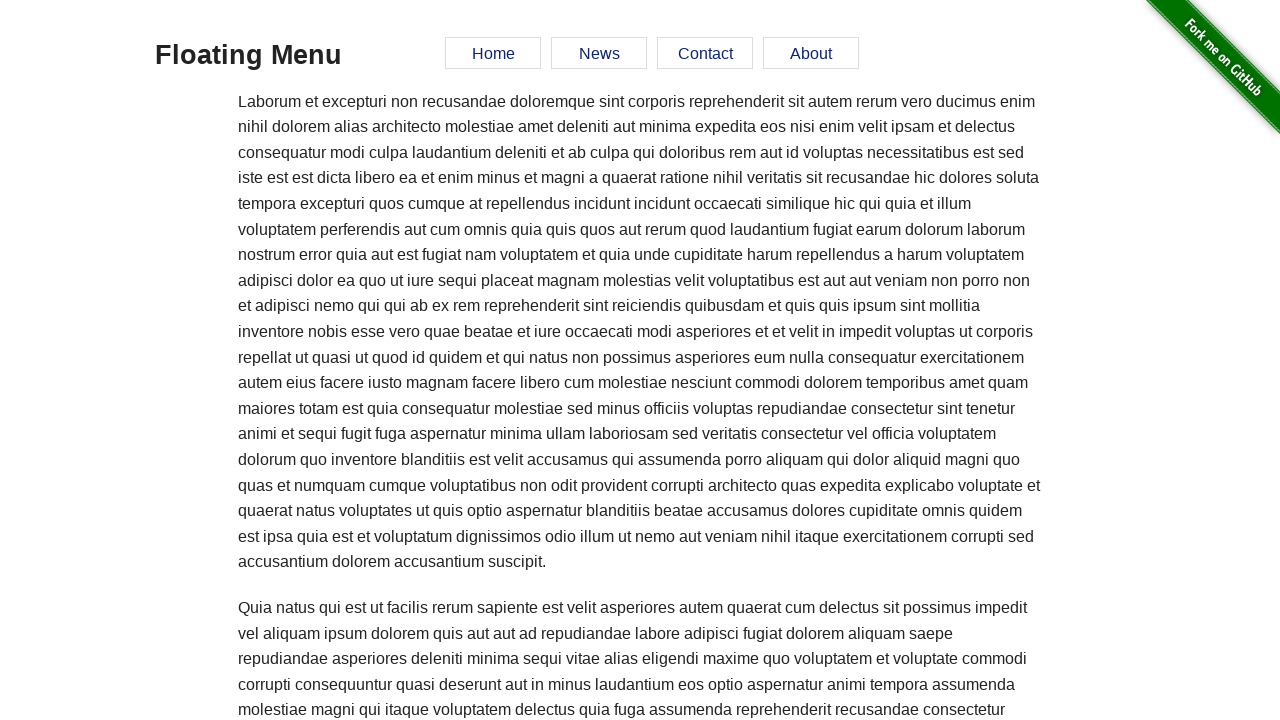

Navigated to the floating menu page
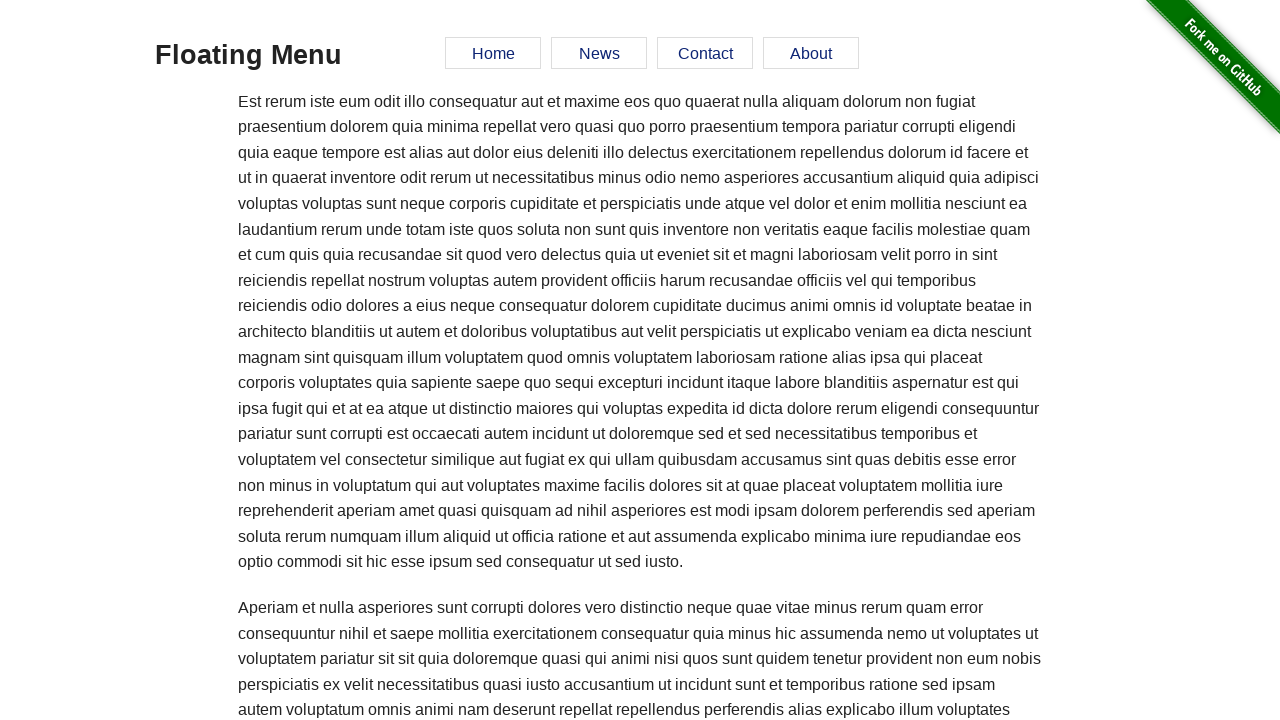

Clicked the News link in the floating menu at (599, 53) on #menu a[href='#news']
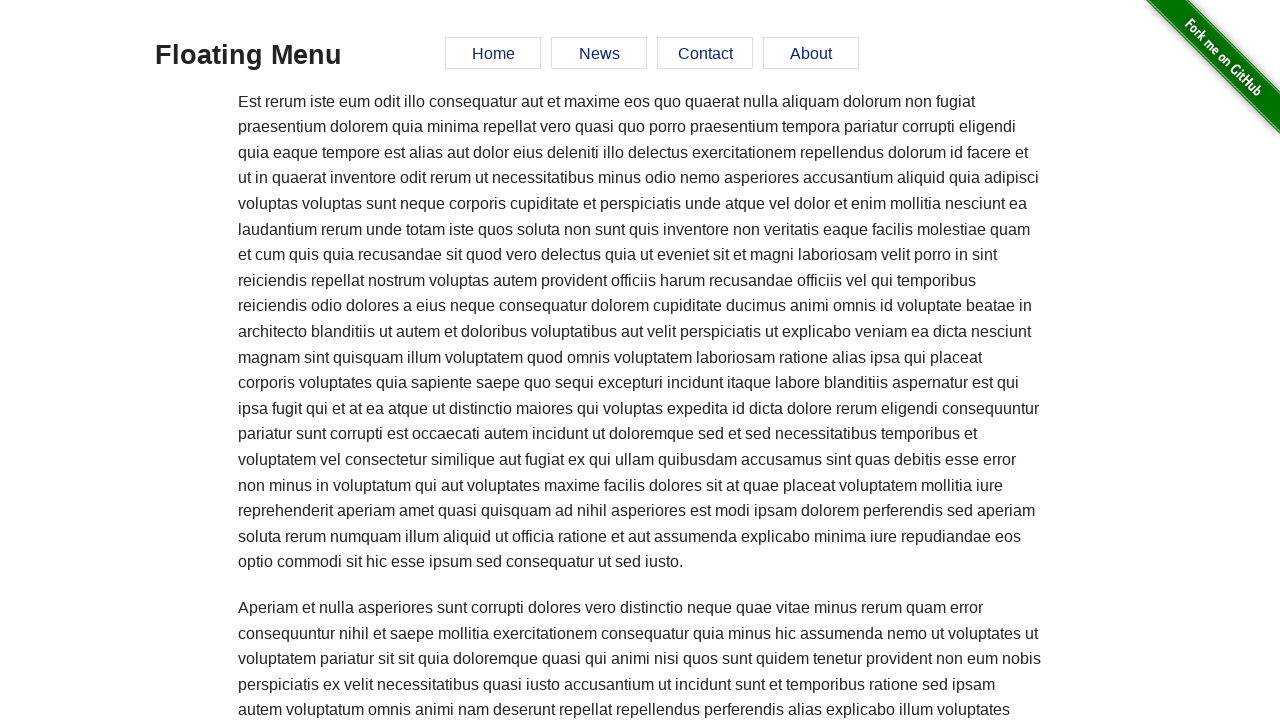

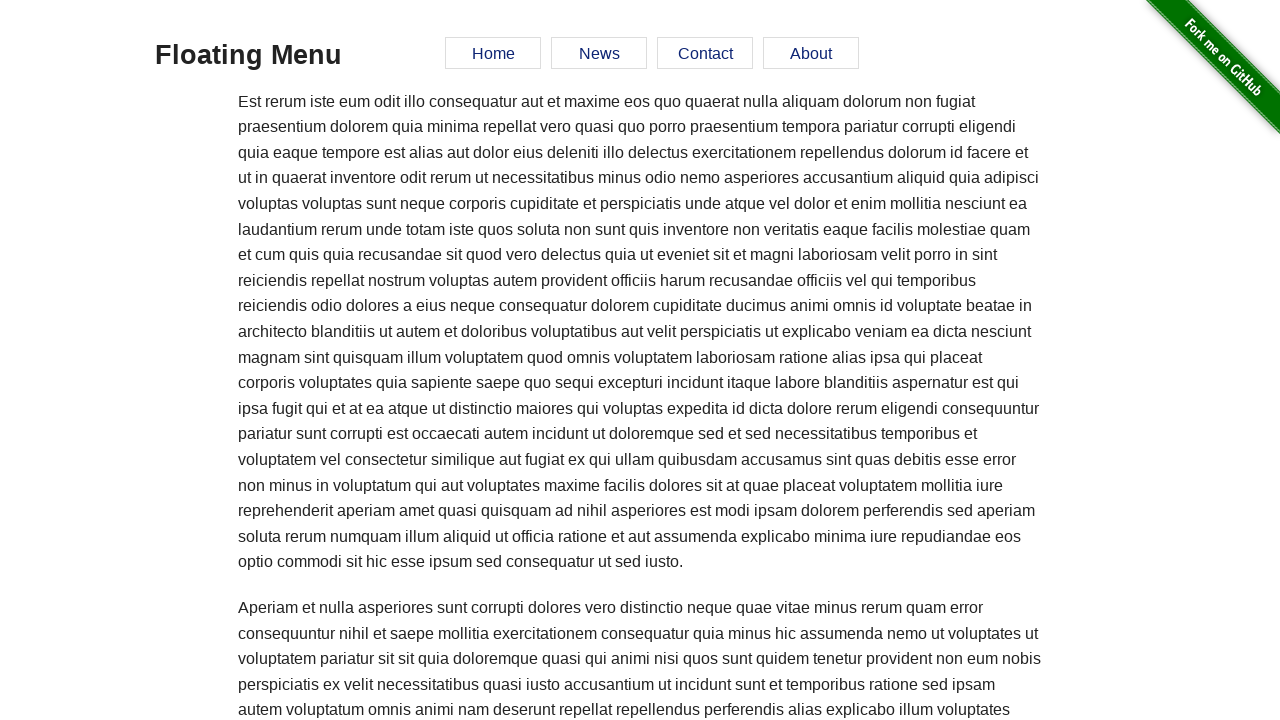